Tests the Python.org website search functionality by entering "pycon" as a search query and submitting the form

Starting URL: http://www.python.org

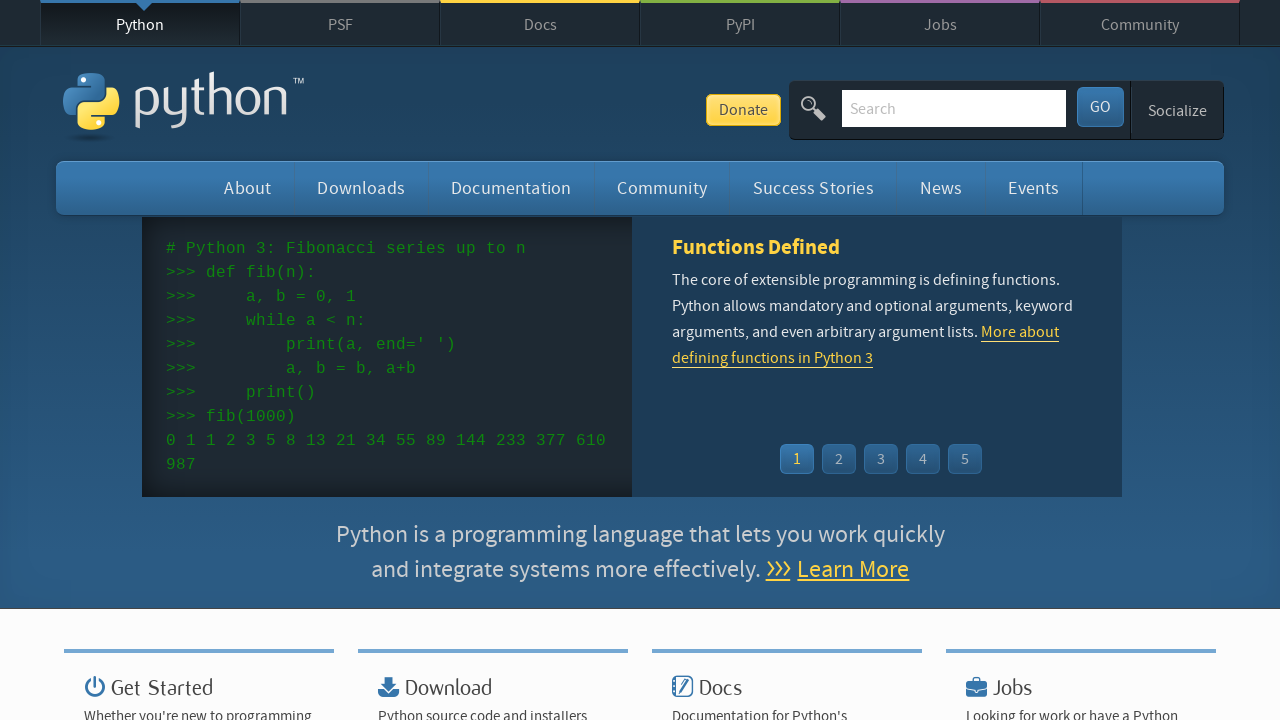

Verified 'Python' is in the page title
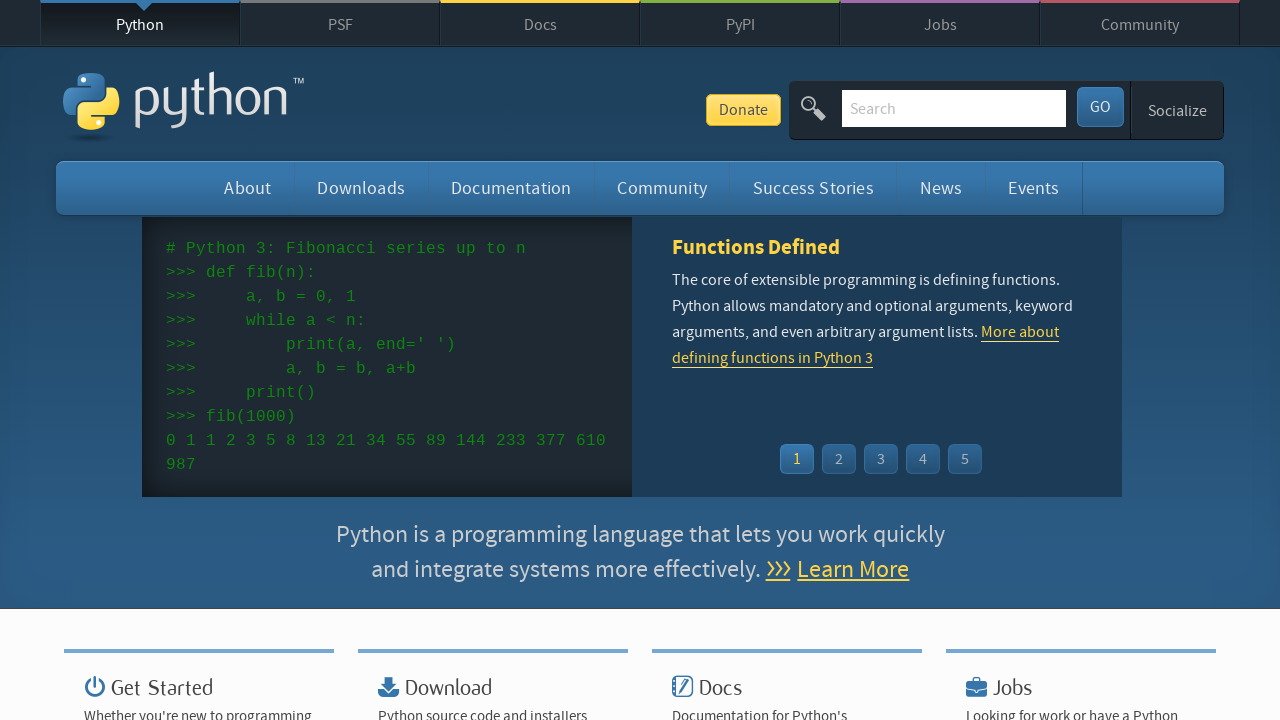

Filled search box with 'pycon' on input[name='q']
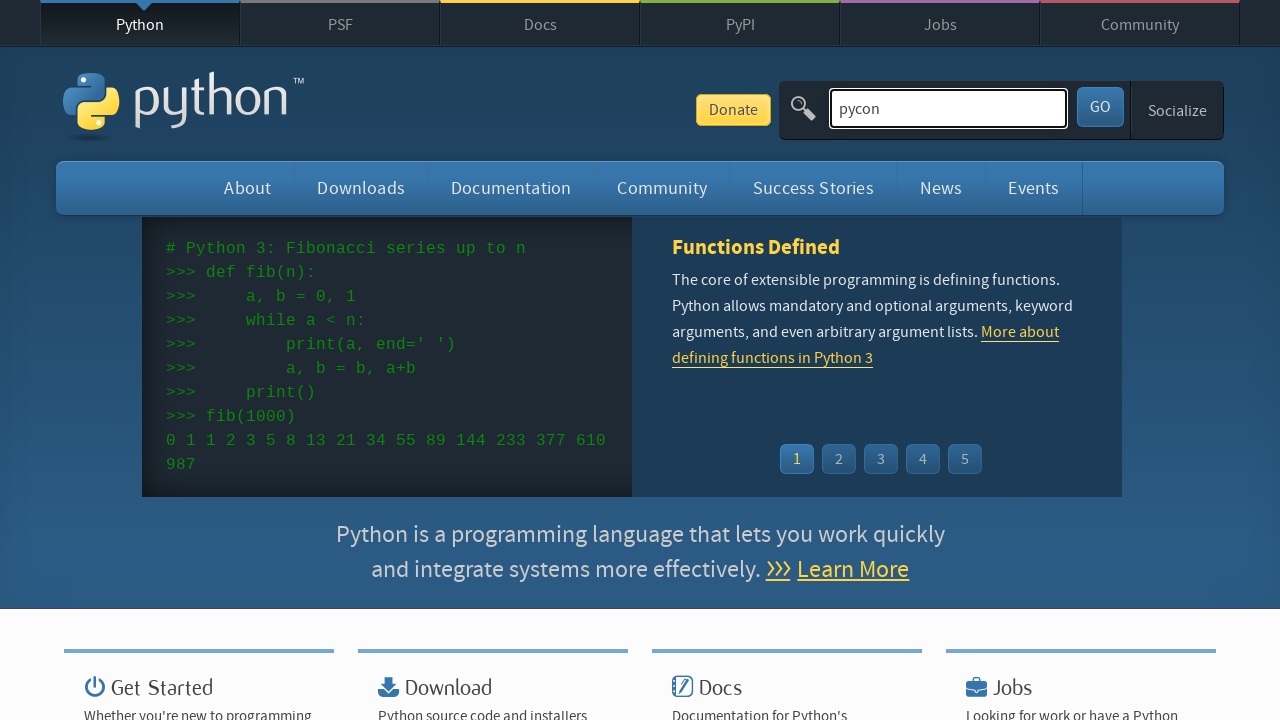

Pressed Enter to submit search query on input[name='q']
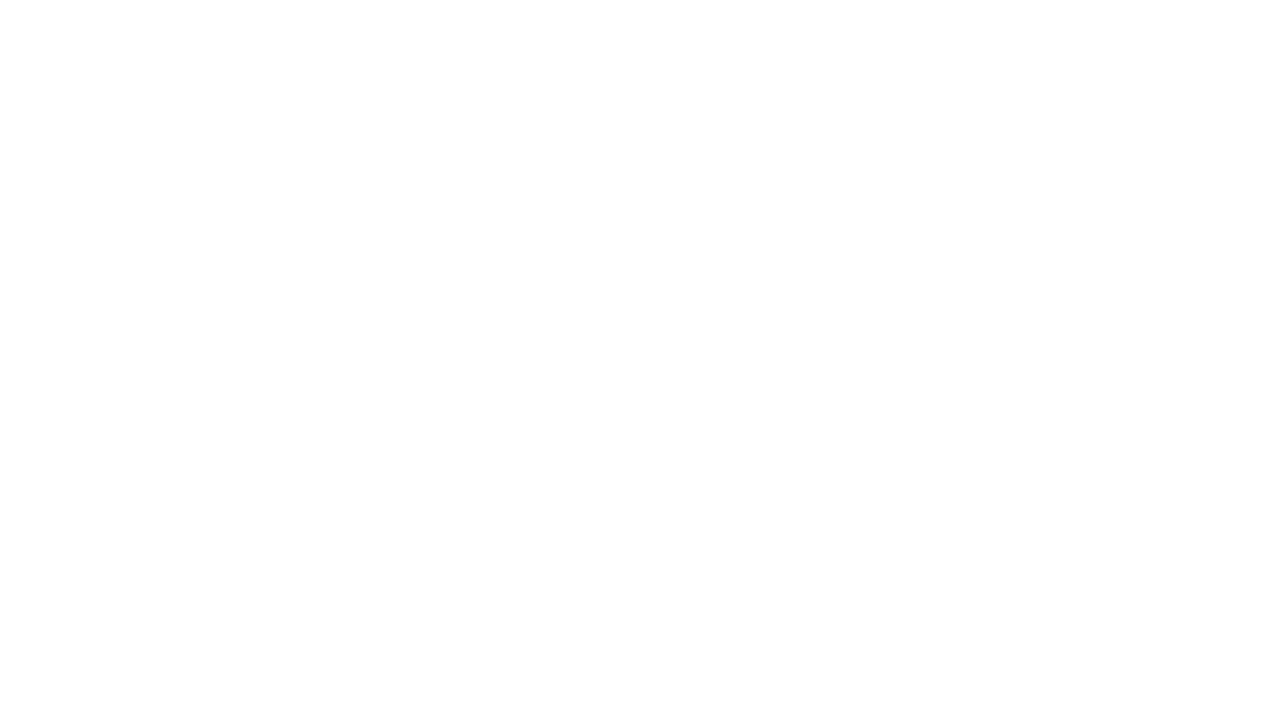

Waited for search results to load (networkidle)
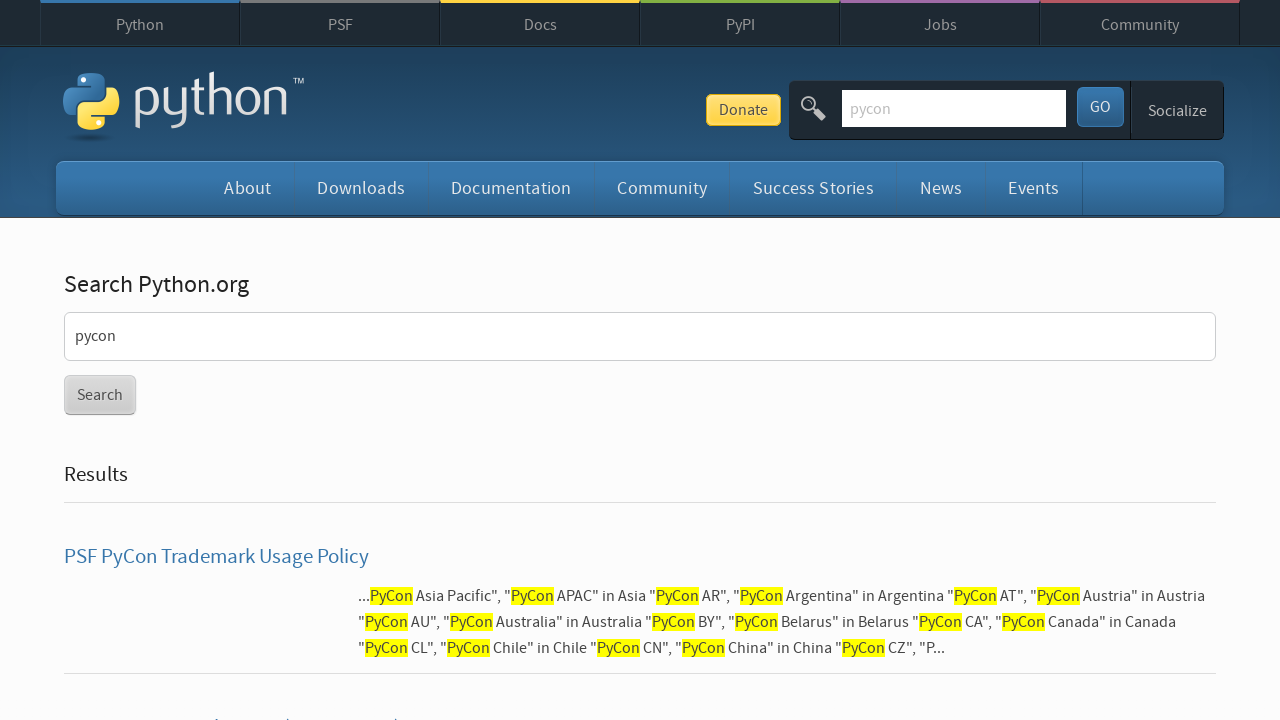

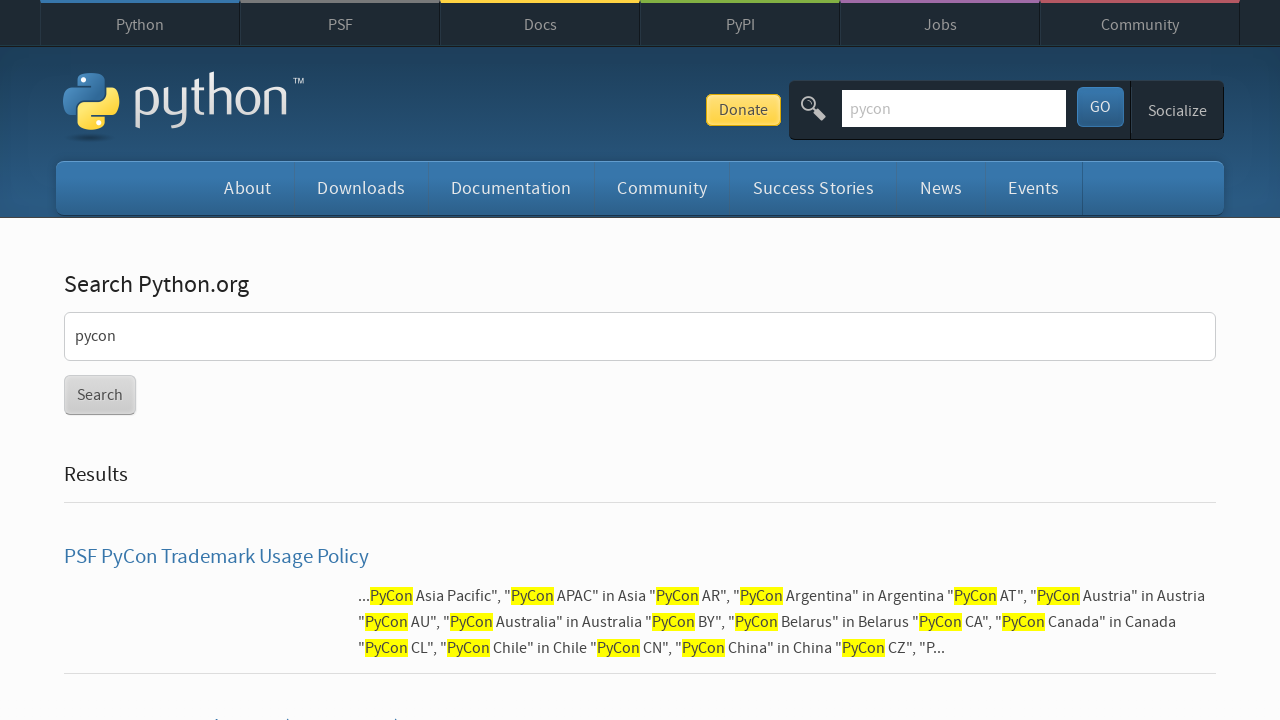